Tests different types of button clicks on DemoQA buttons page - double click, right click, and regular click

Starting URL: https://demoqa.com/buttons

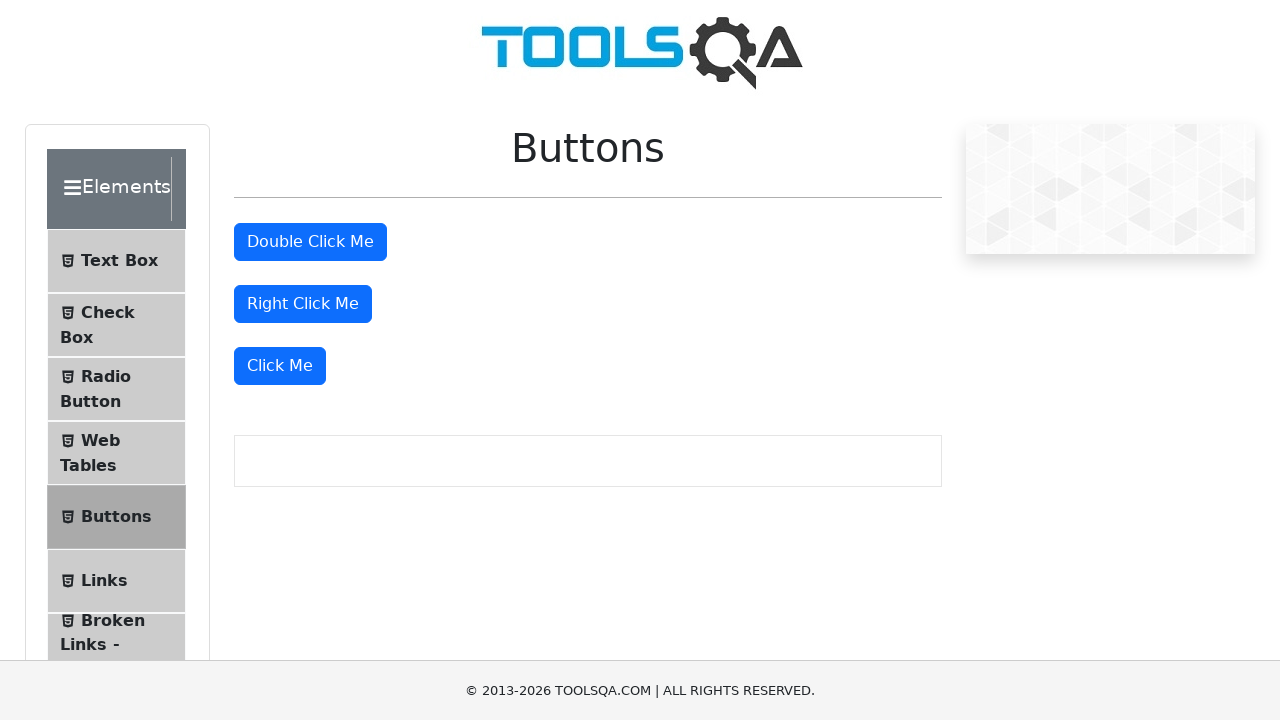

Set viewport to 1920x1080
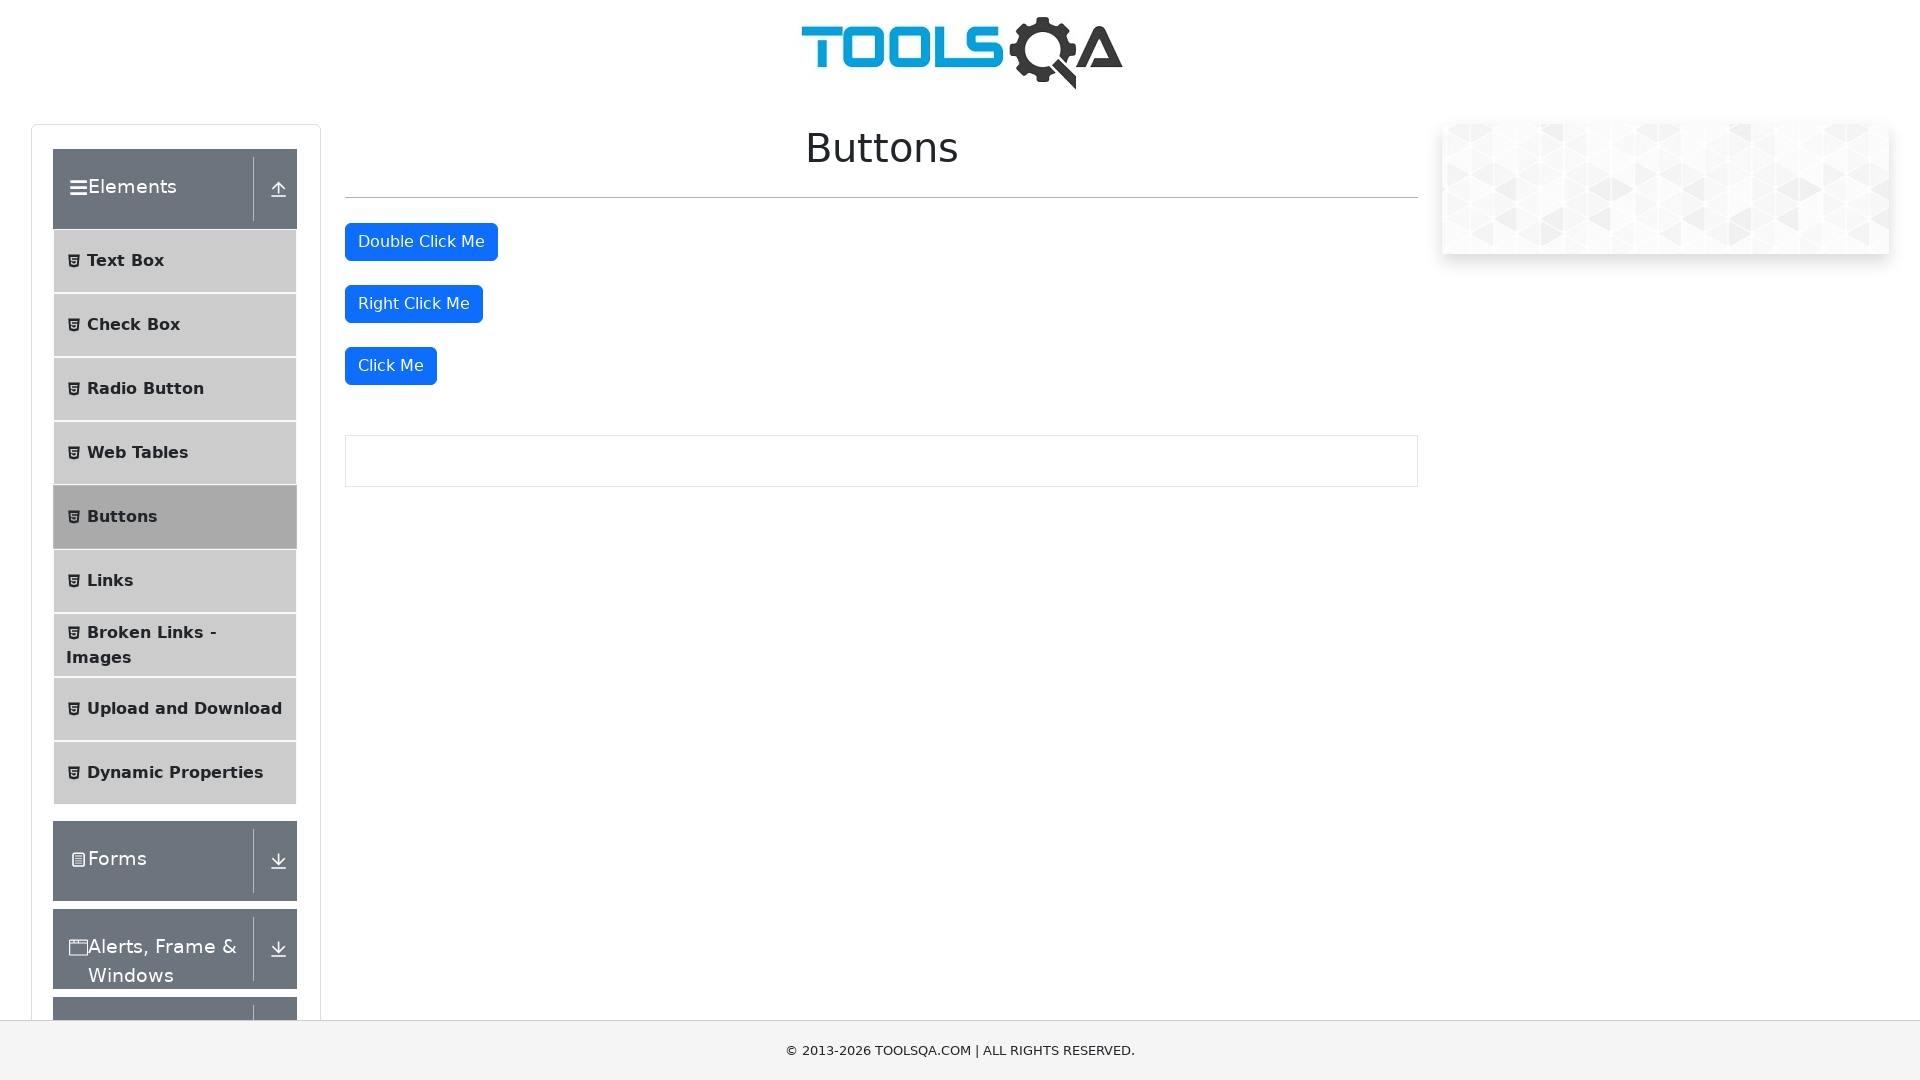

Double-clicked the double-click button at (421, 242) on xpath=//button[@id="doubleClickBtn"]
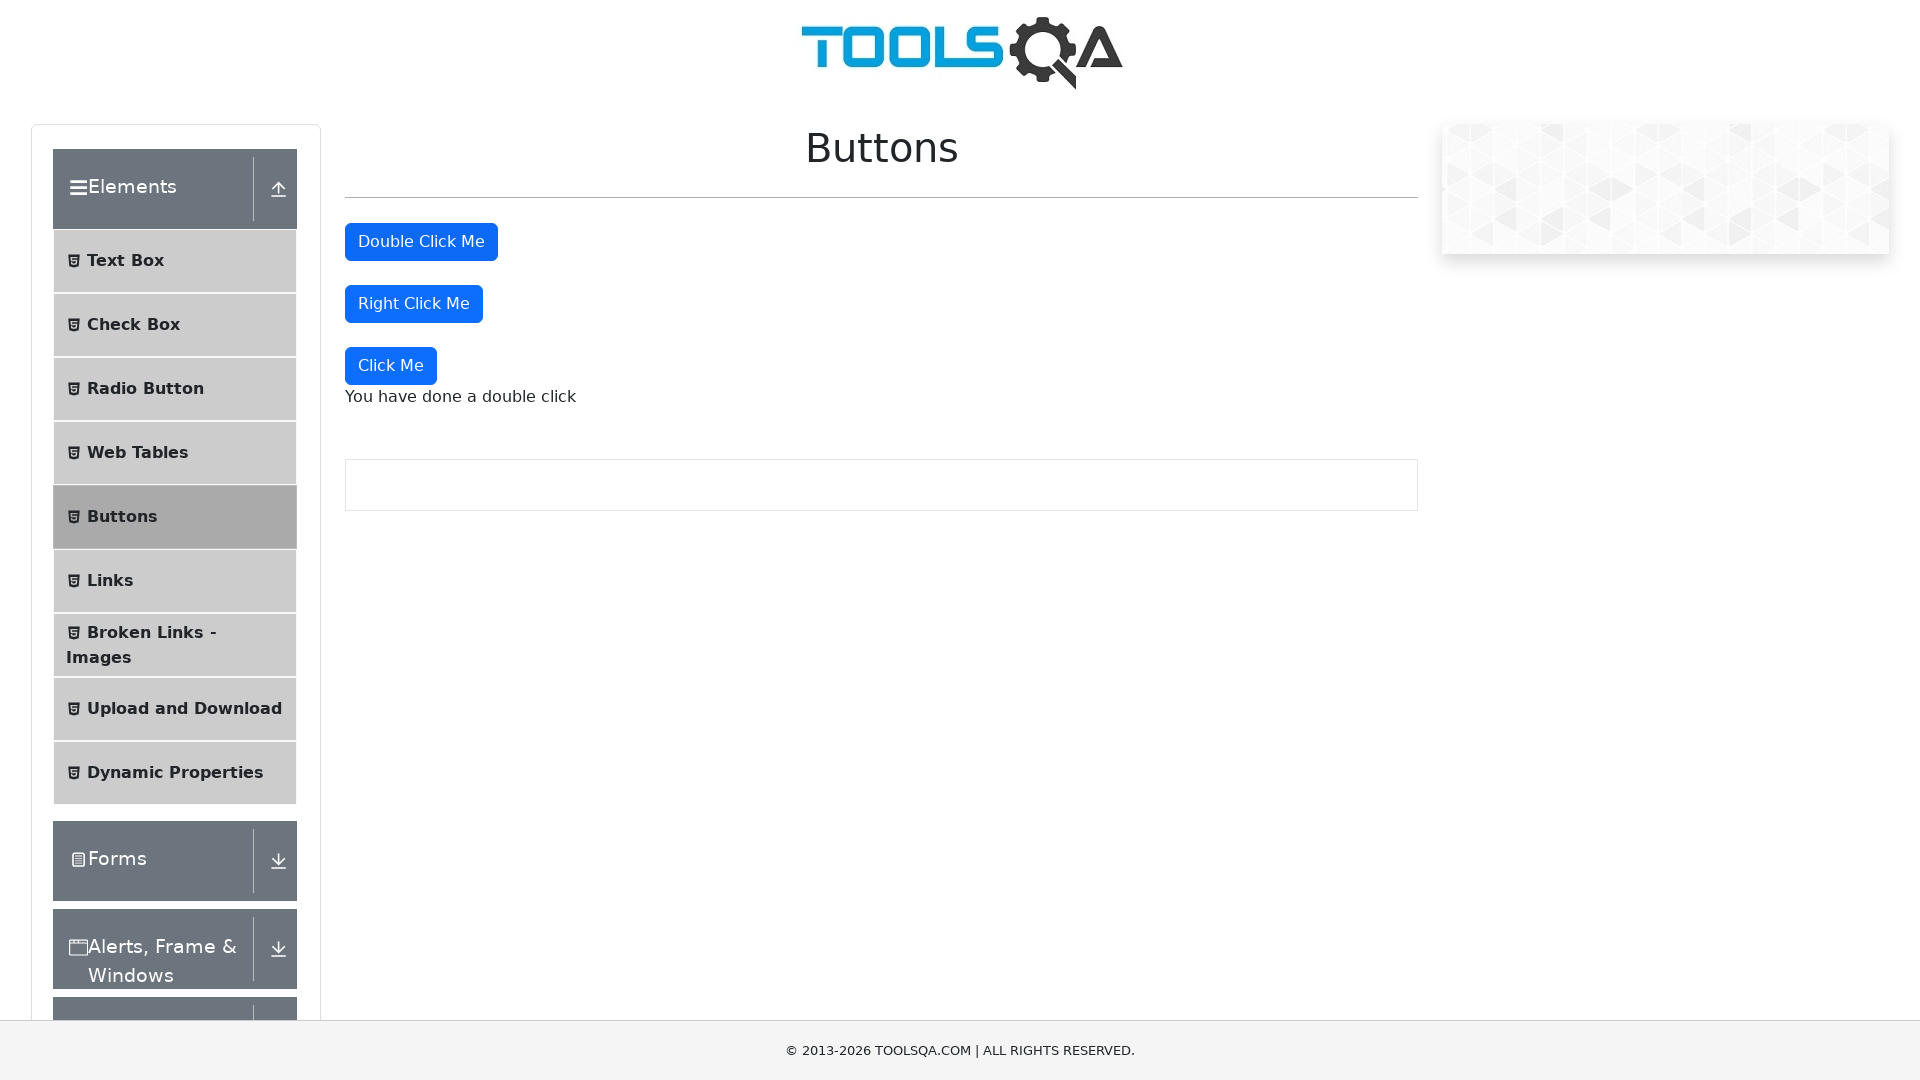

Double click message appeared on the page
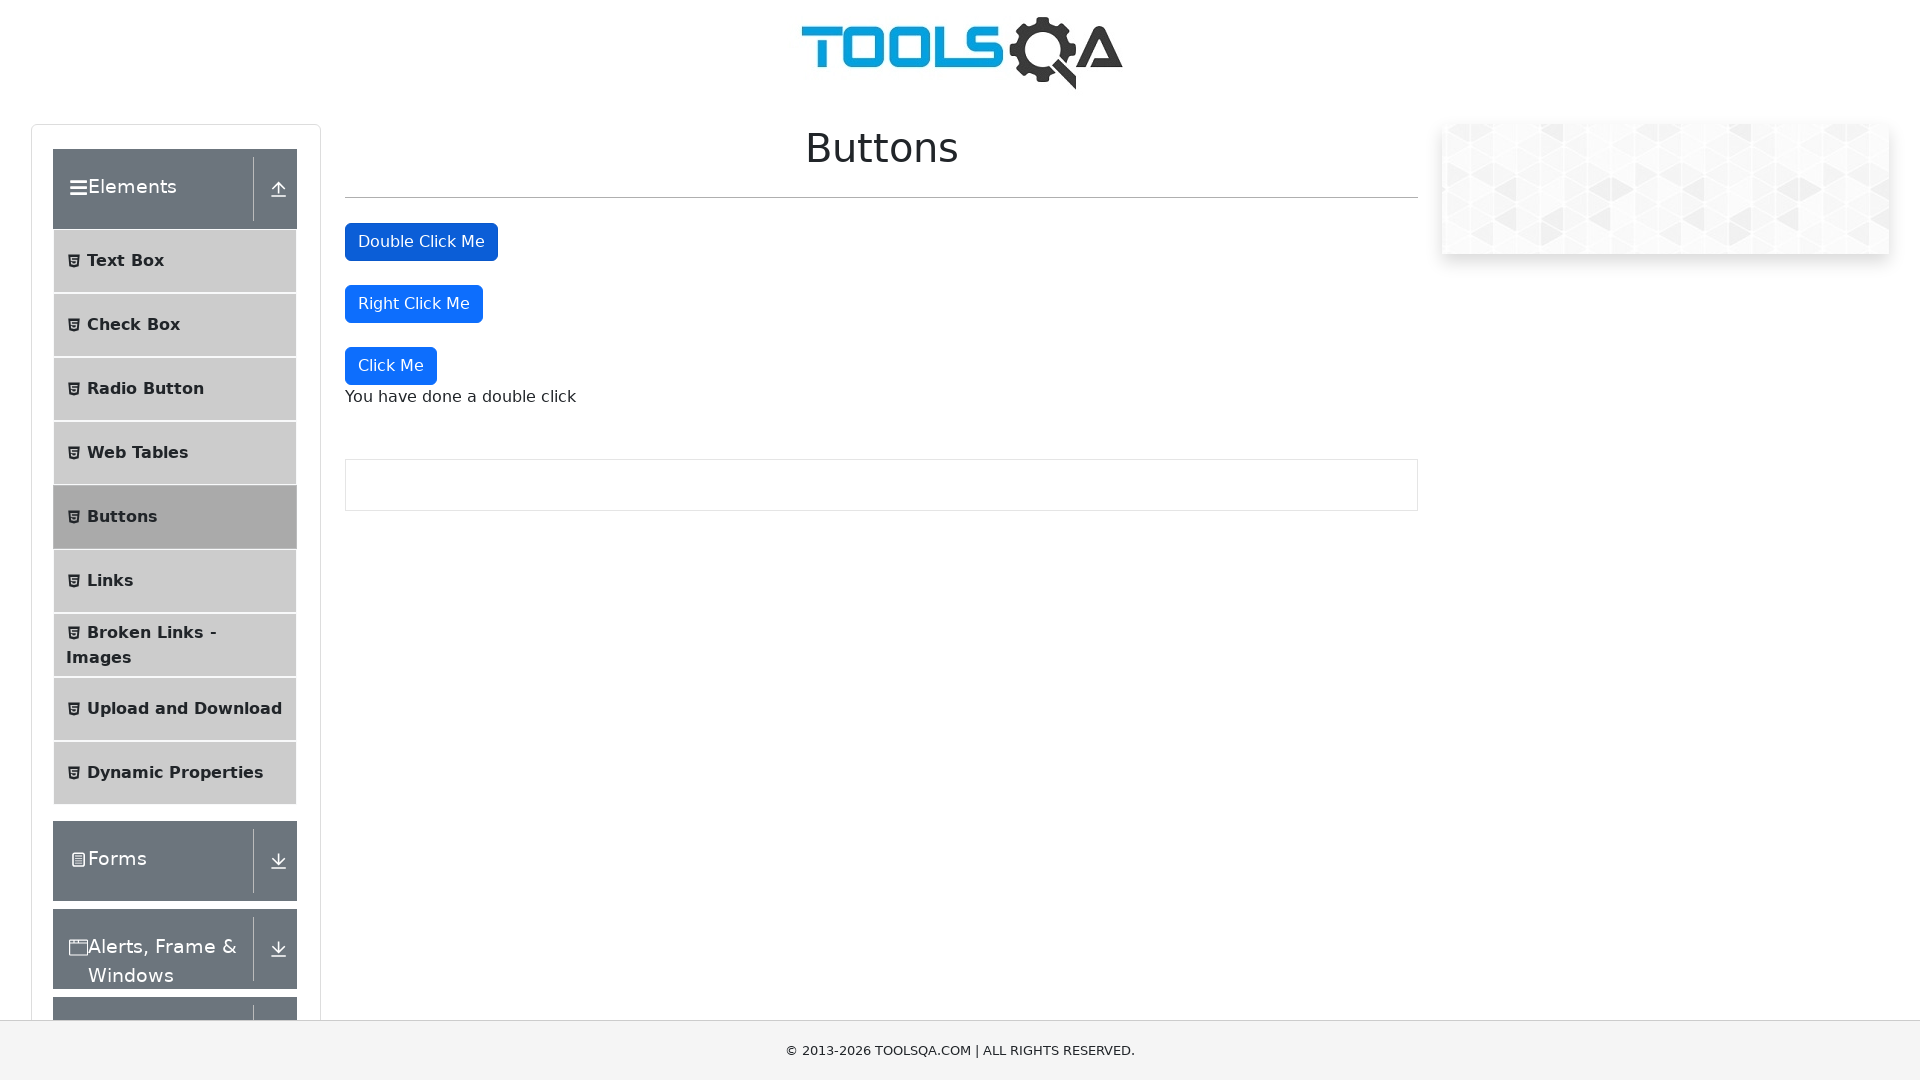

Right-clicked the right-click button at (414, 304) on xpath=//button[@id="rightClickBtn"]
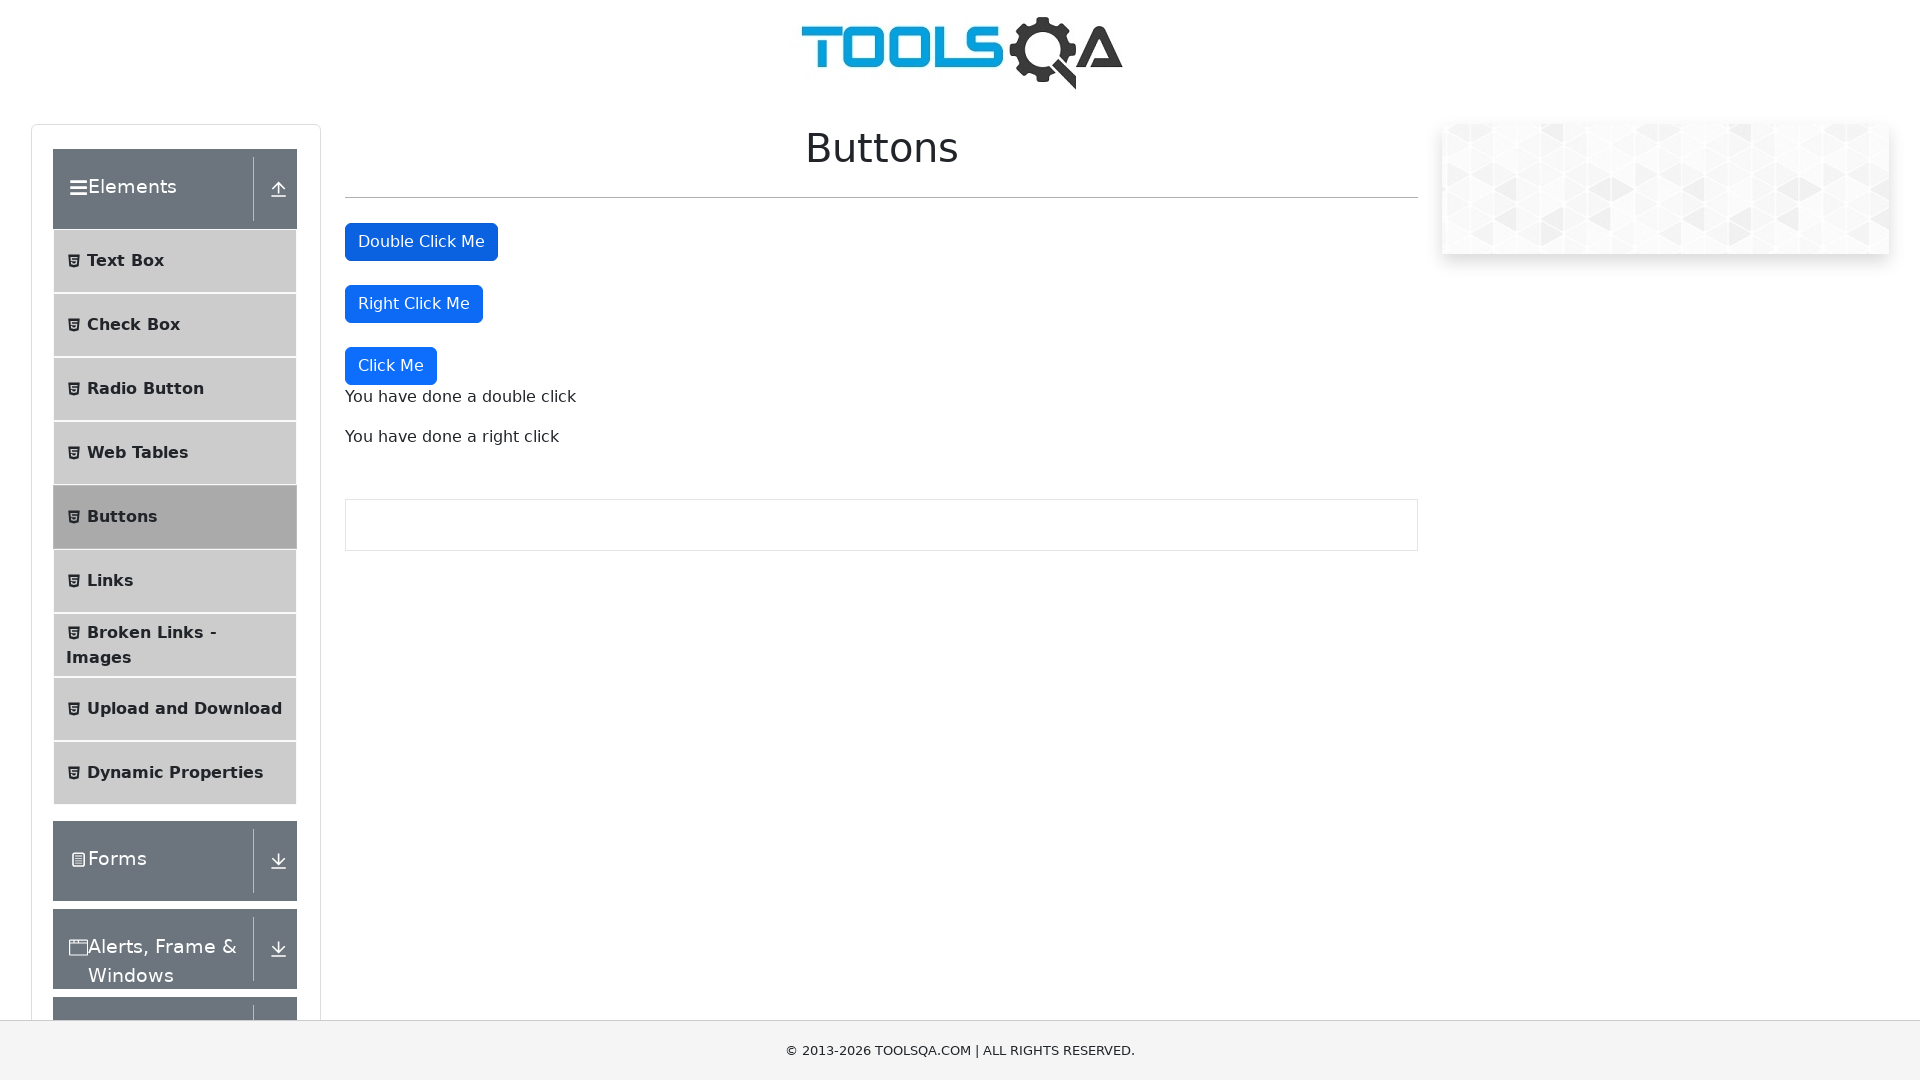

Right click message appeared on the page
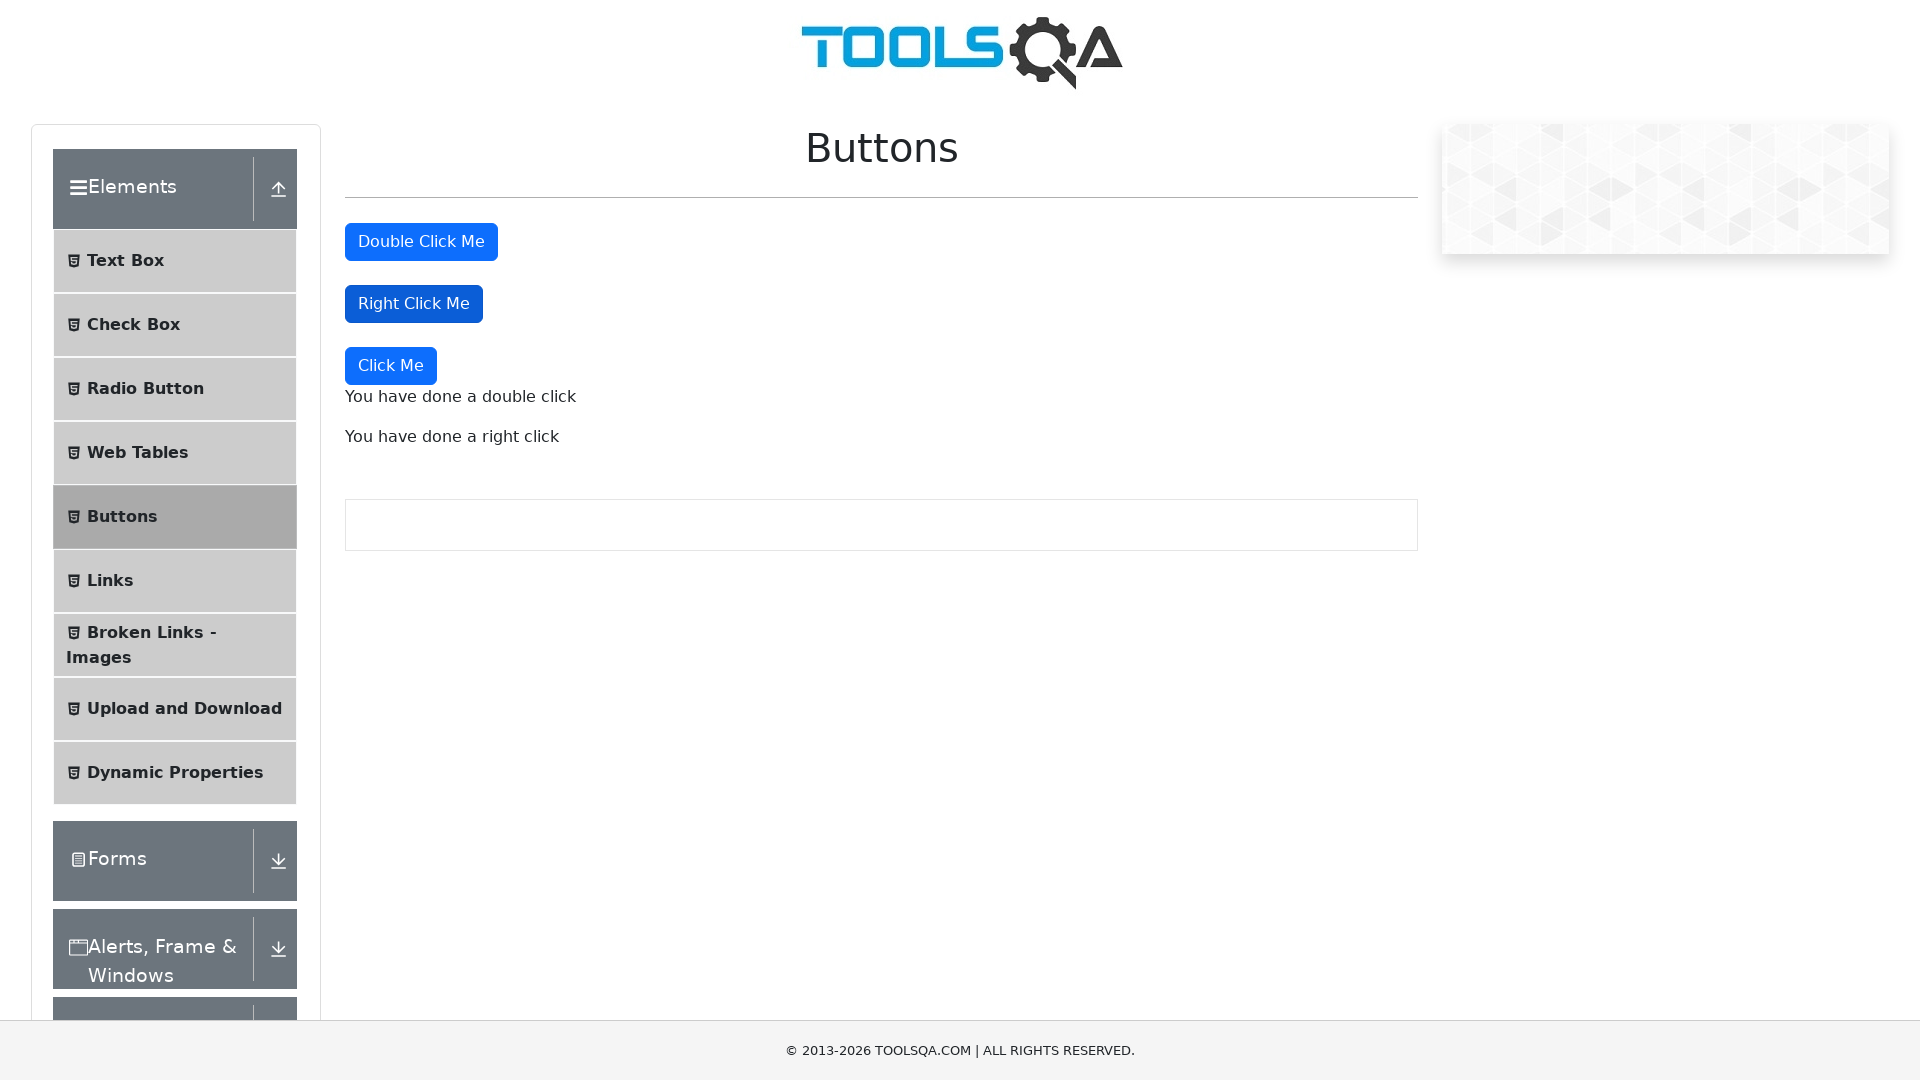

Clicked the 'Click Me' button at (391, 366) on xpath=//button[text()="Click Me"]
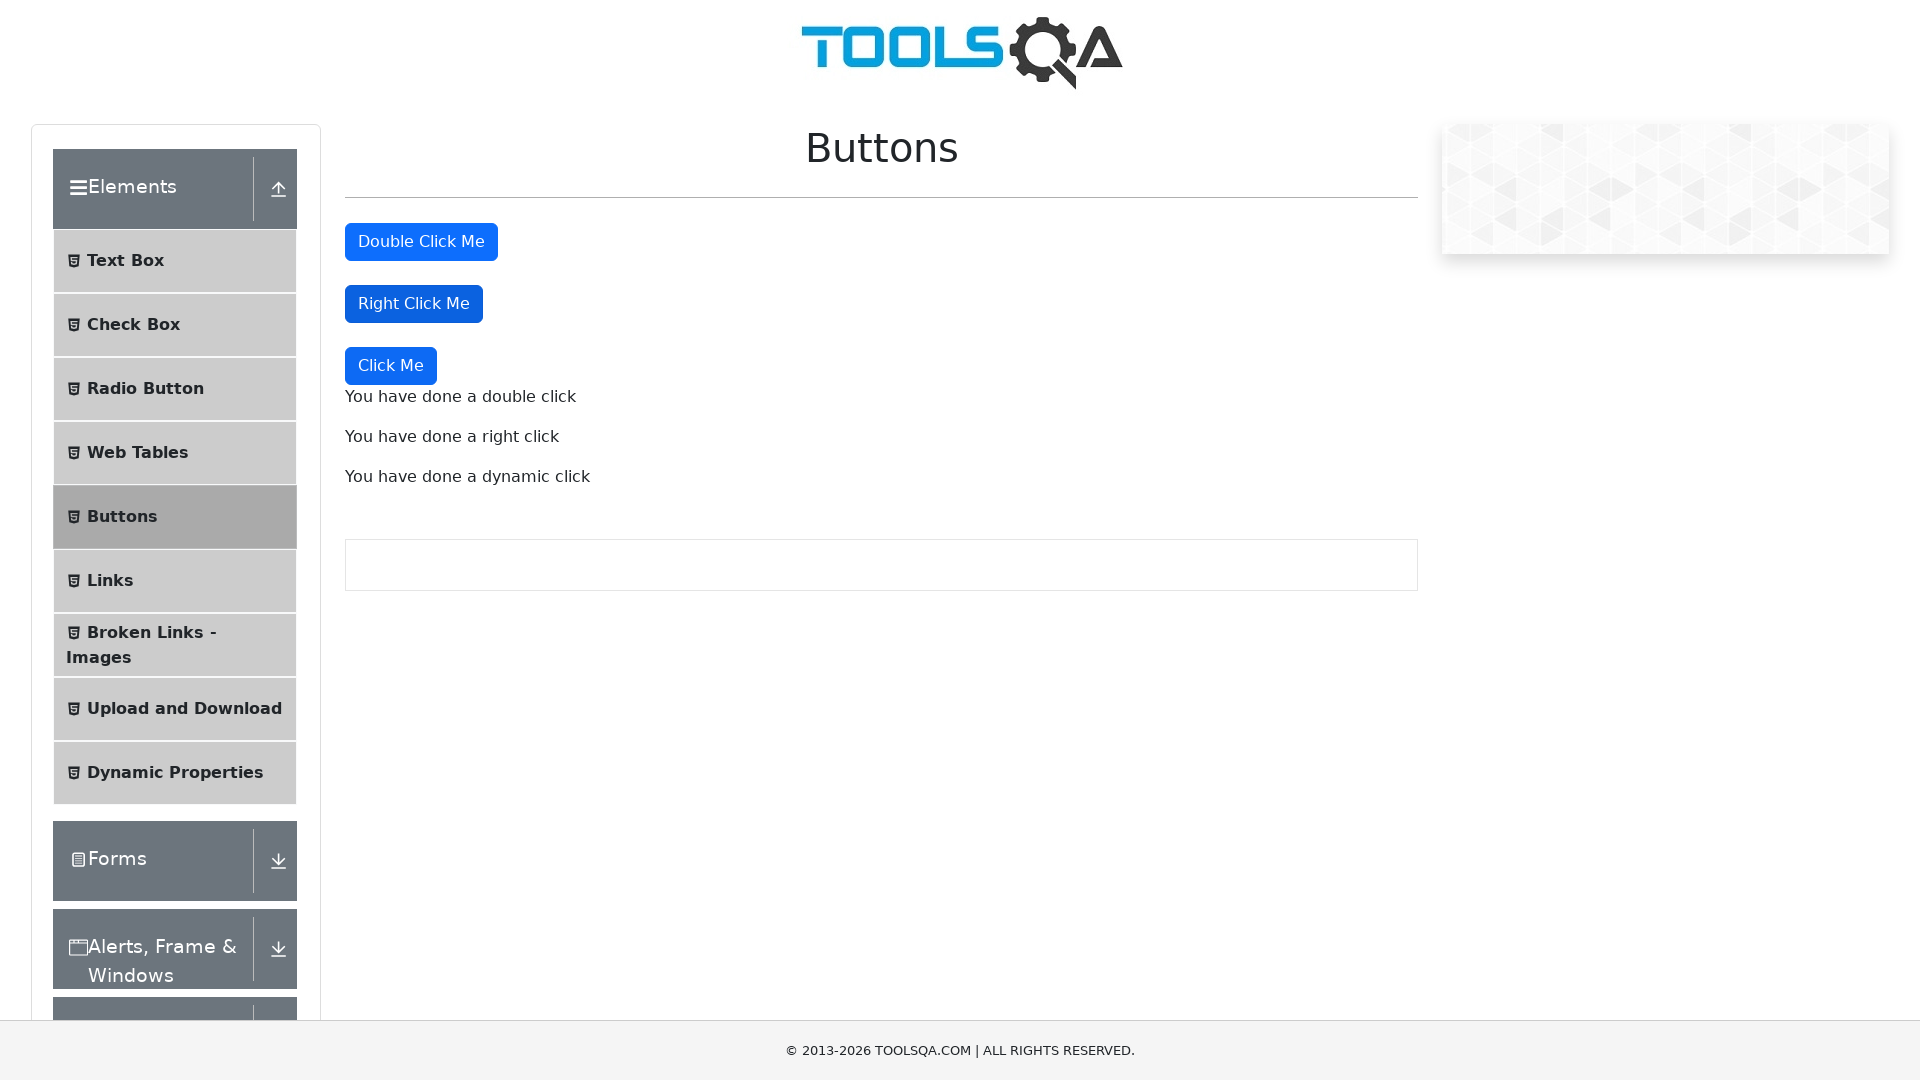

Dynamic click message appeared on the page
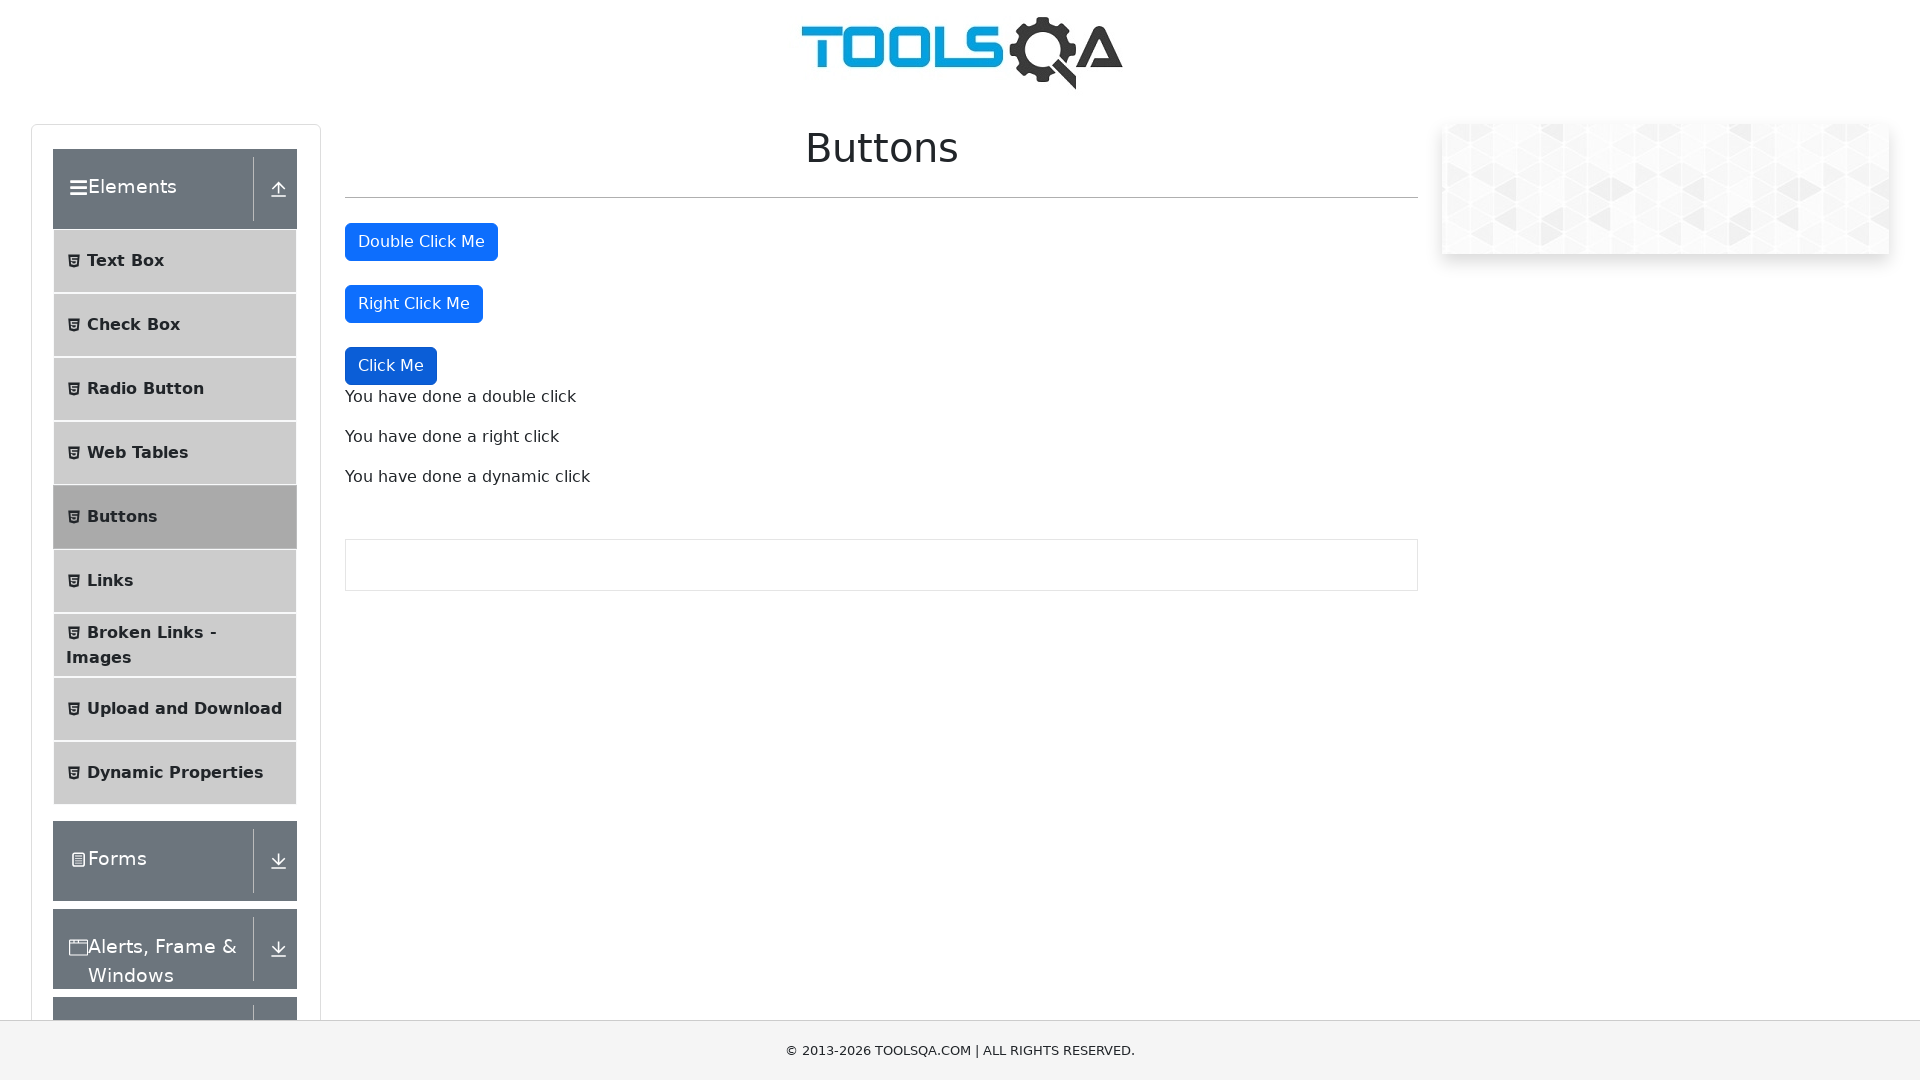

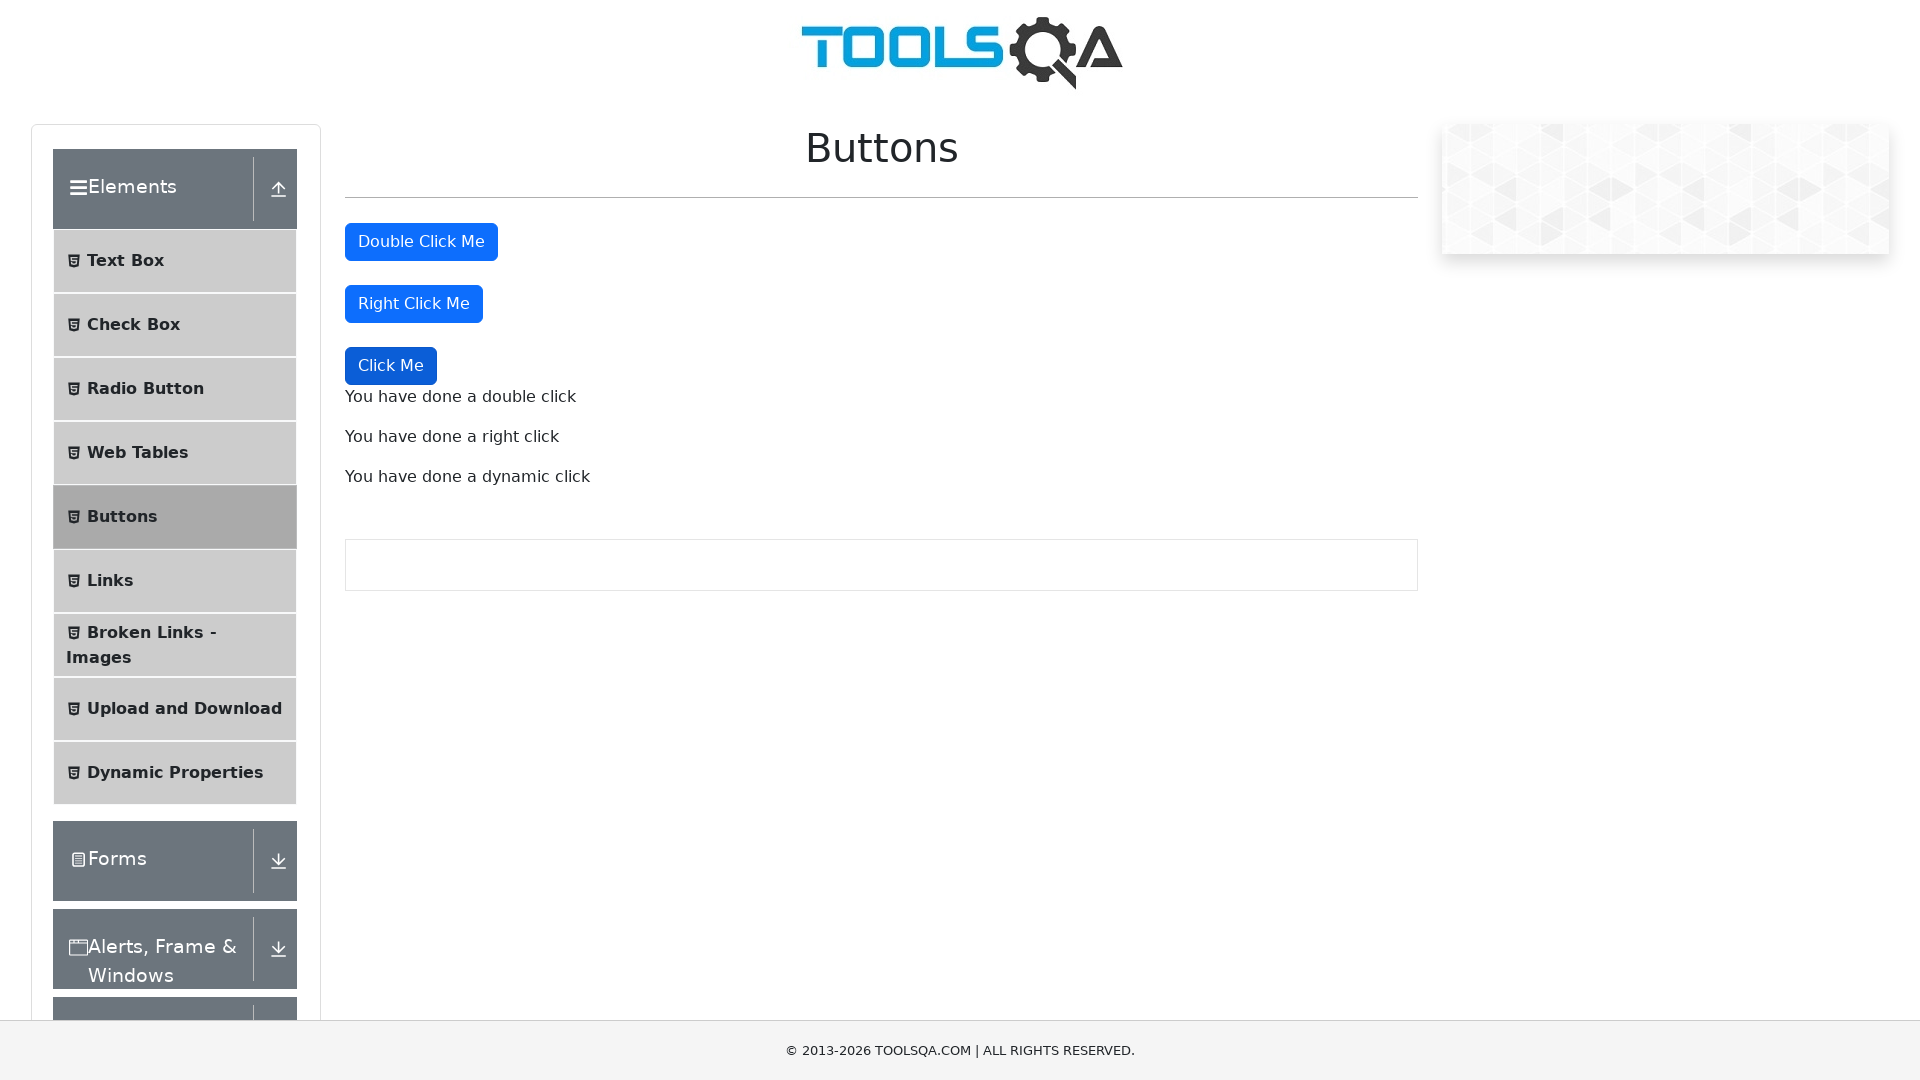